Tests simple alert handling by clicking a button to trigger an alert and accepting it

Starting URL: https://training-support.net/webelements/alerts

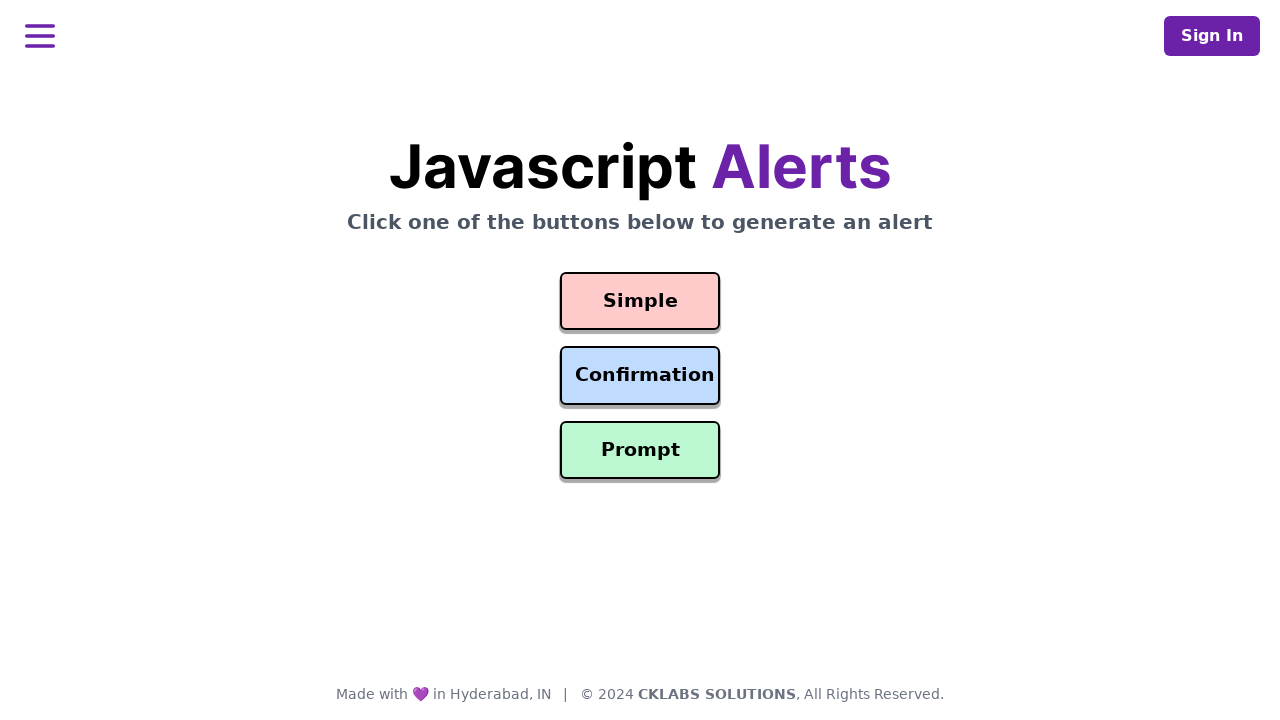

Clicked button to trigger simple alert at (640, 301) on #simple
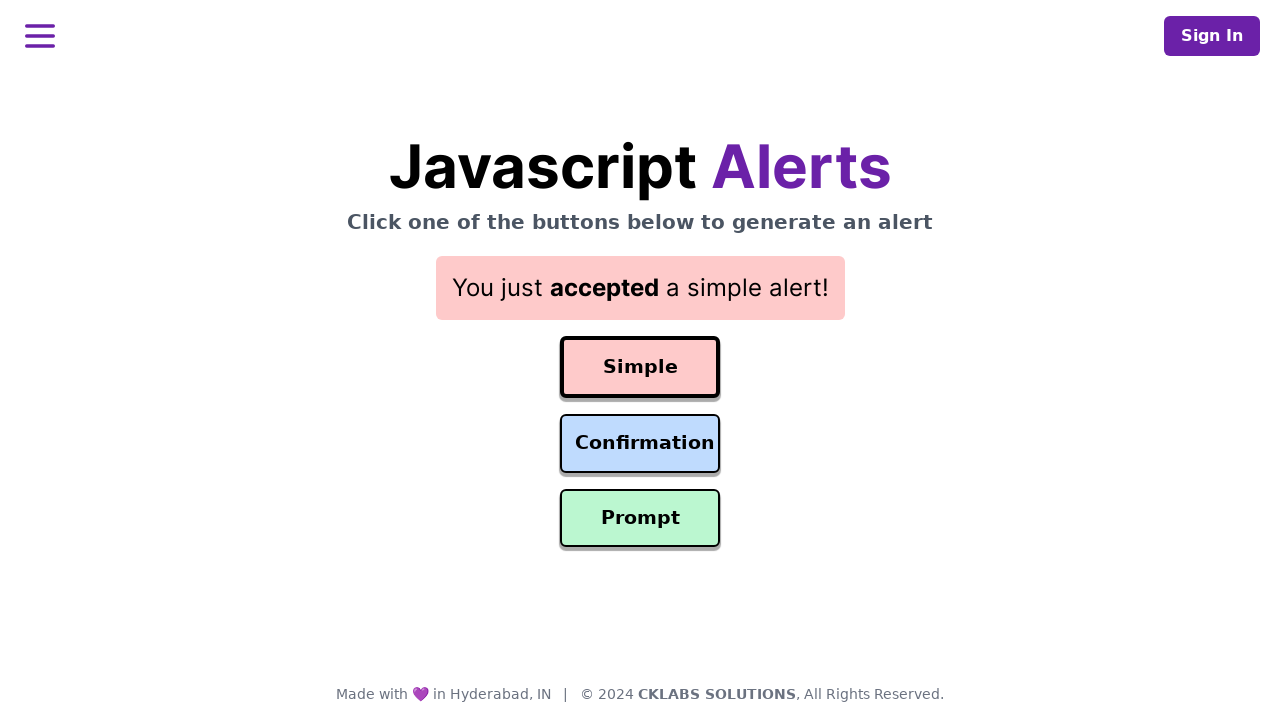

Set up dialog handler to accept alerts
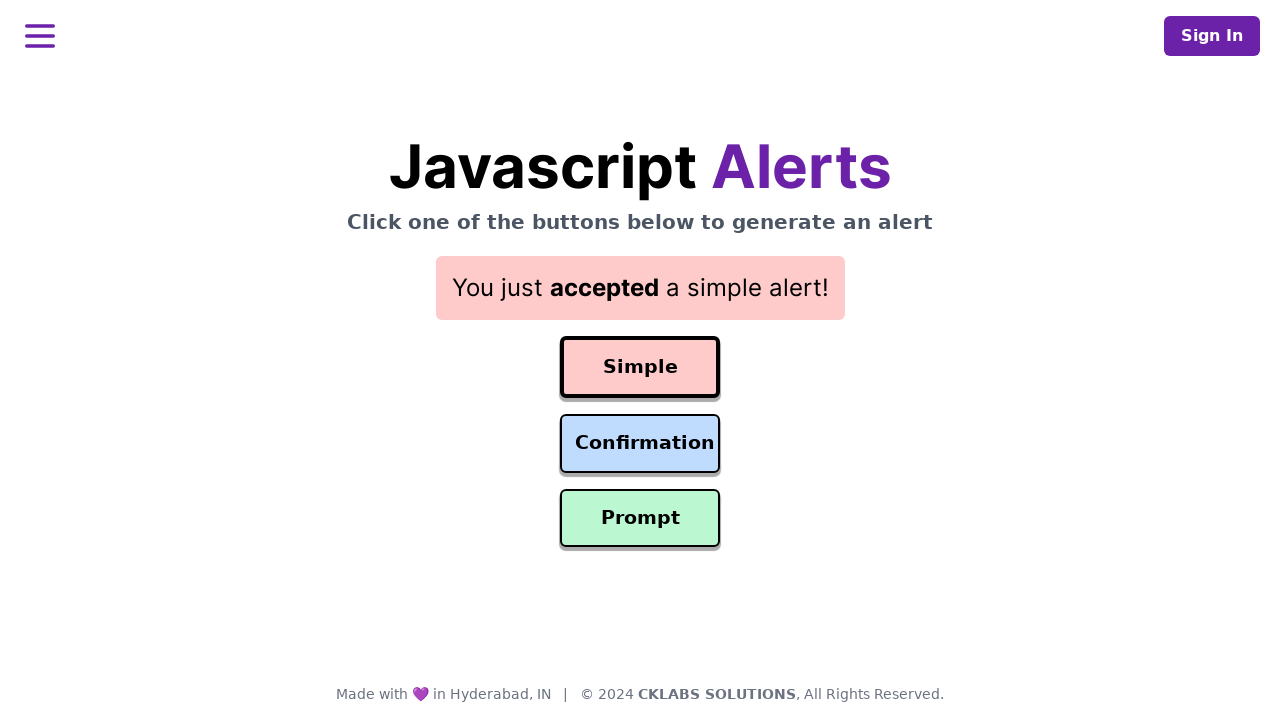

Waited for alert to be handled
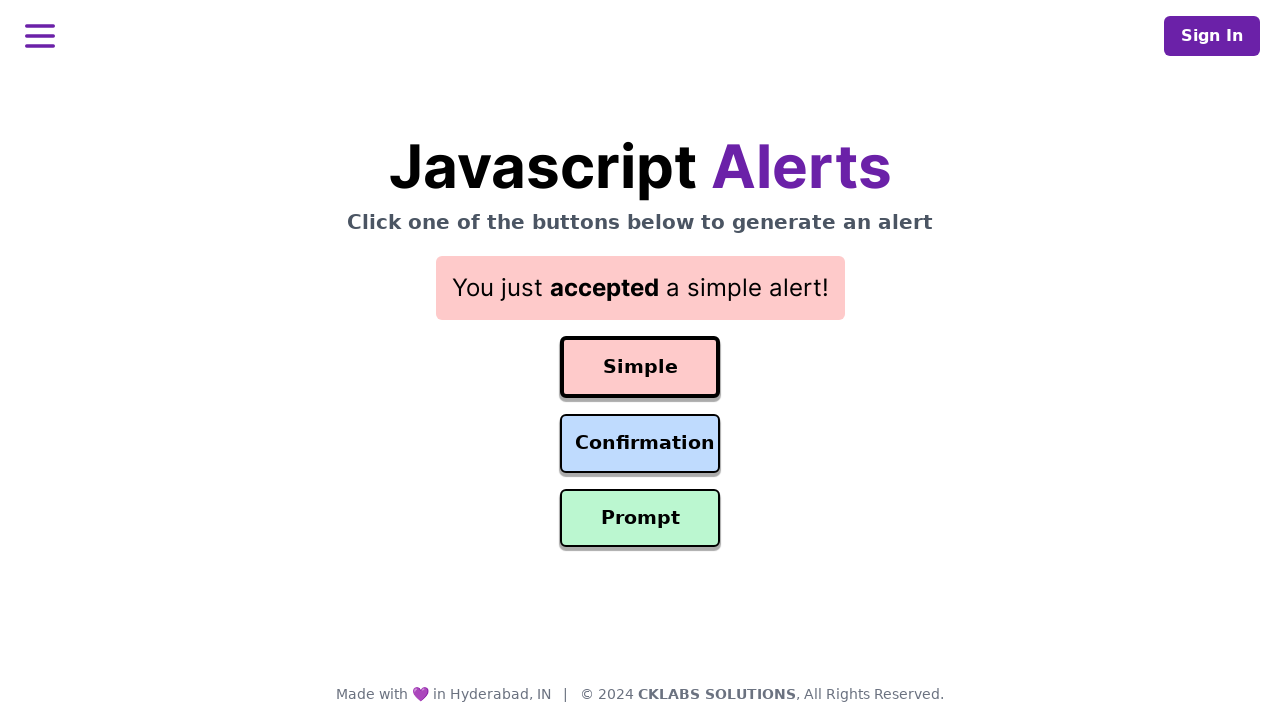

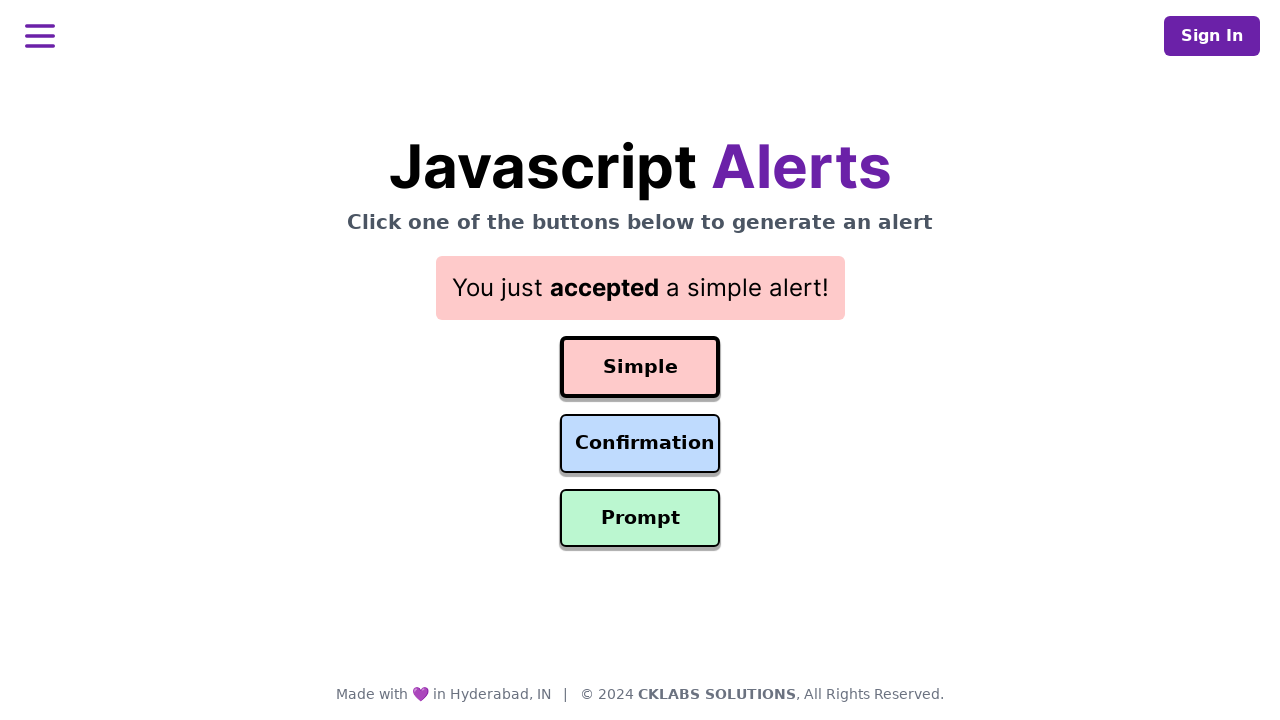